Simple navigation test that opens a login practice page and verifies it loads

Starting URL: https://rahulshettyacademy.com/loginpagePractise/

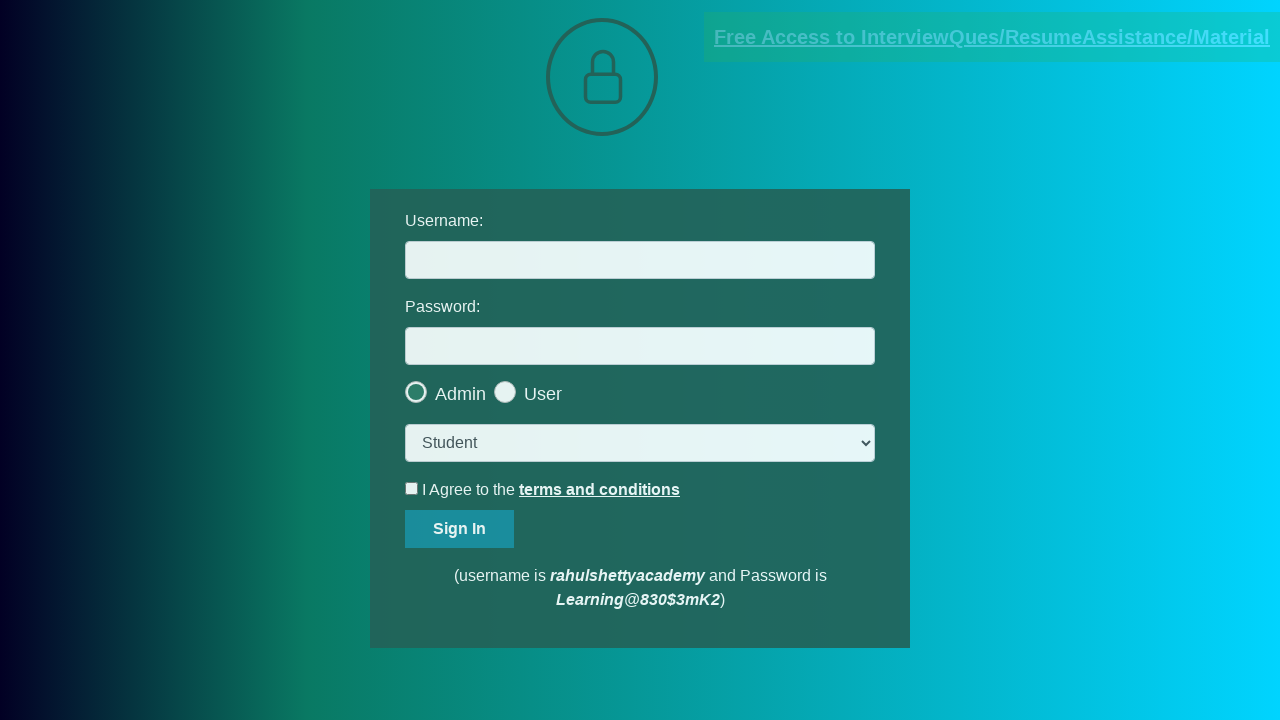

Waited for login practice page to load (DOM content loaded)
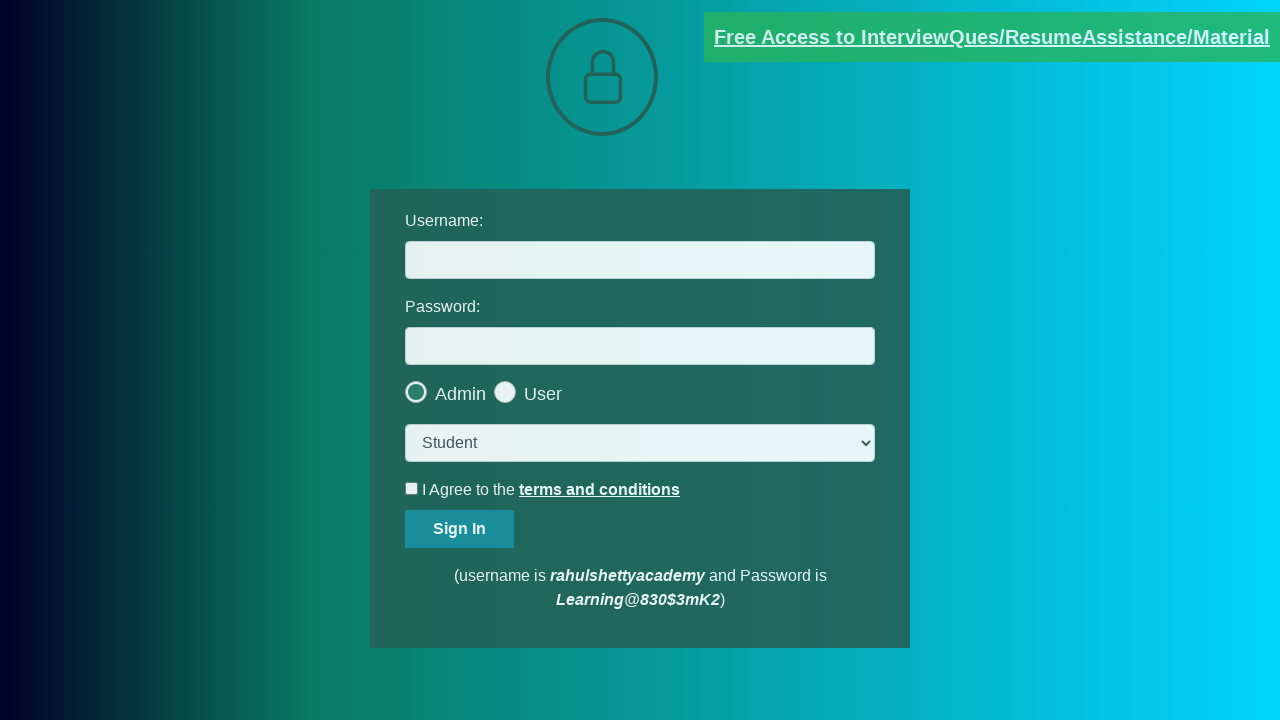

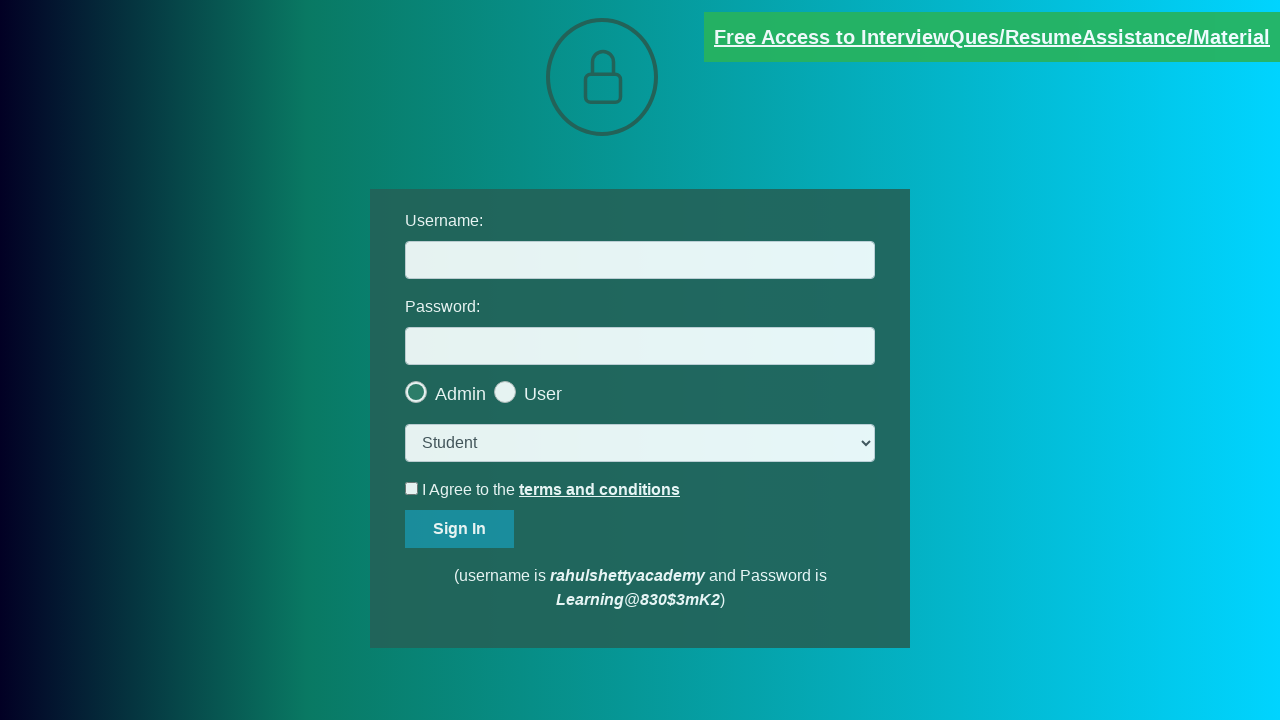